Tests the forgot password link functionality by clicking on the reset password link from the login page and verifying the password reset form heading appears.

Starting URL: https://beta.docuport.app/login

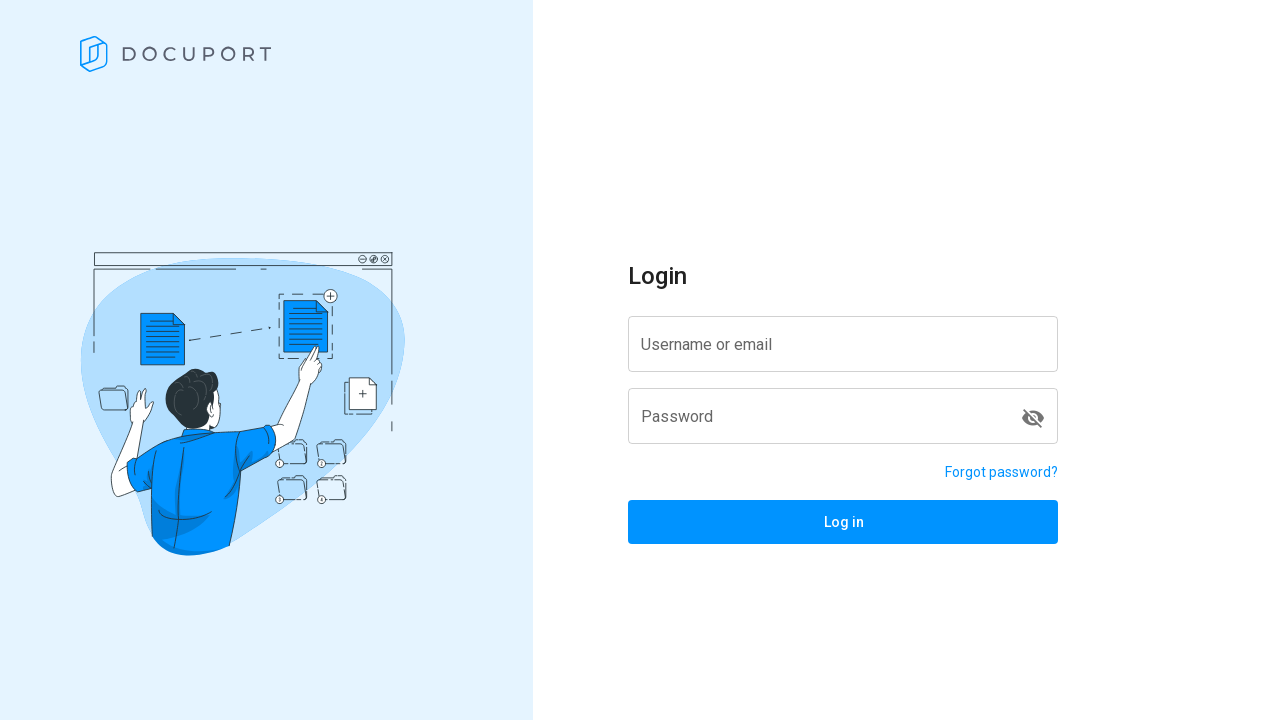

Clicked on the forgot password link at (1002, 472) on a[href='/reset-password']
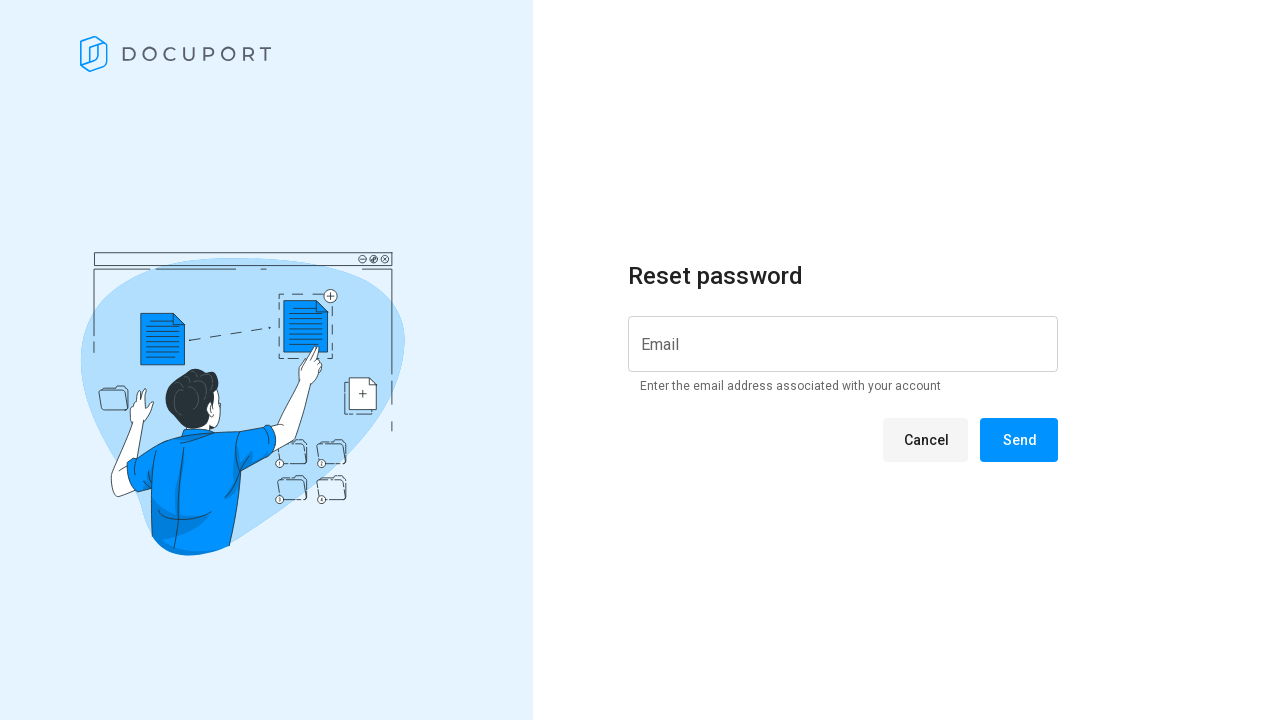

Password reset form heading appeared
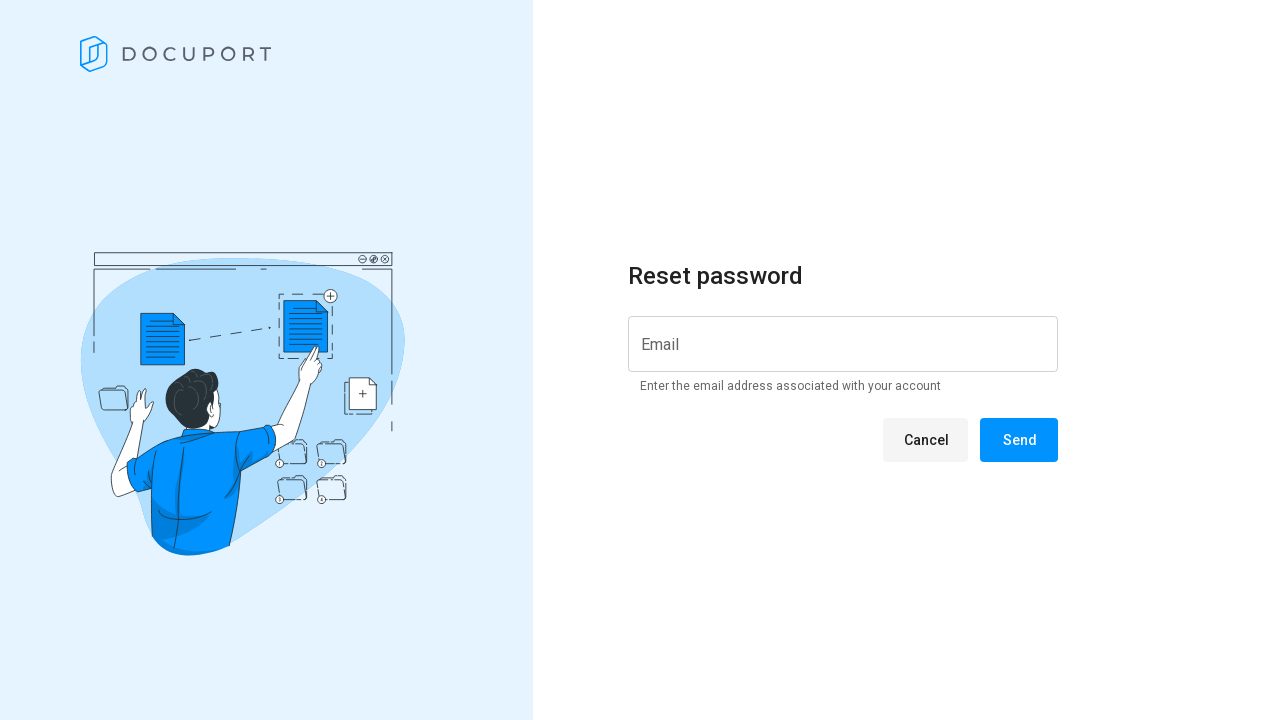

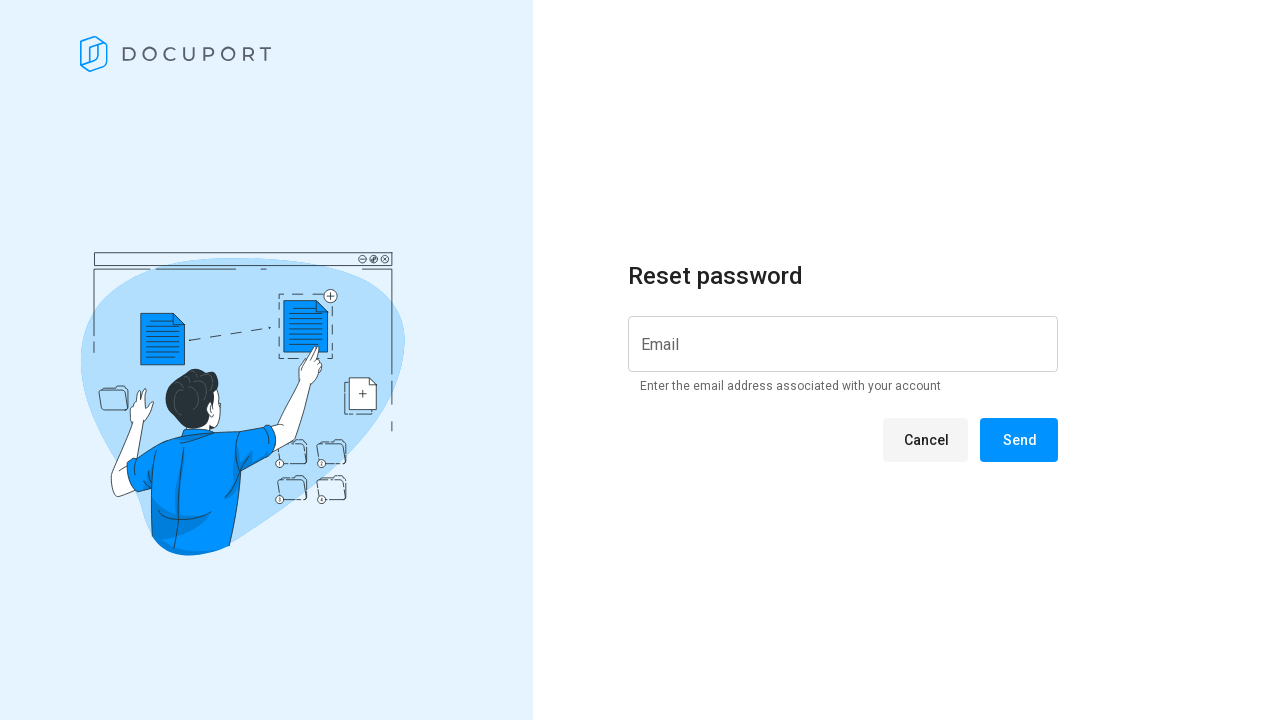